Tests toggle switch interaction by clicking it twice

Starting URL: https://www.w3schools.com/howto/howto_css_switch.asp

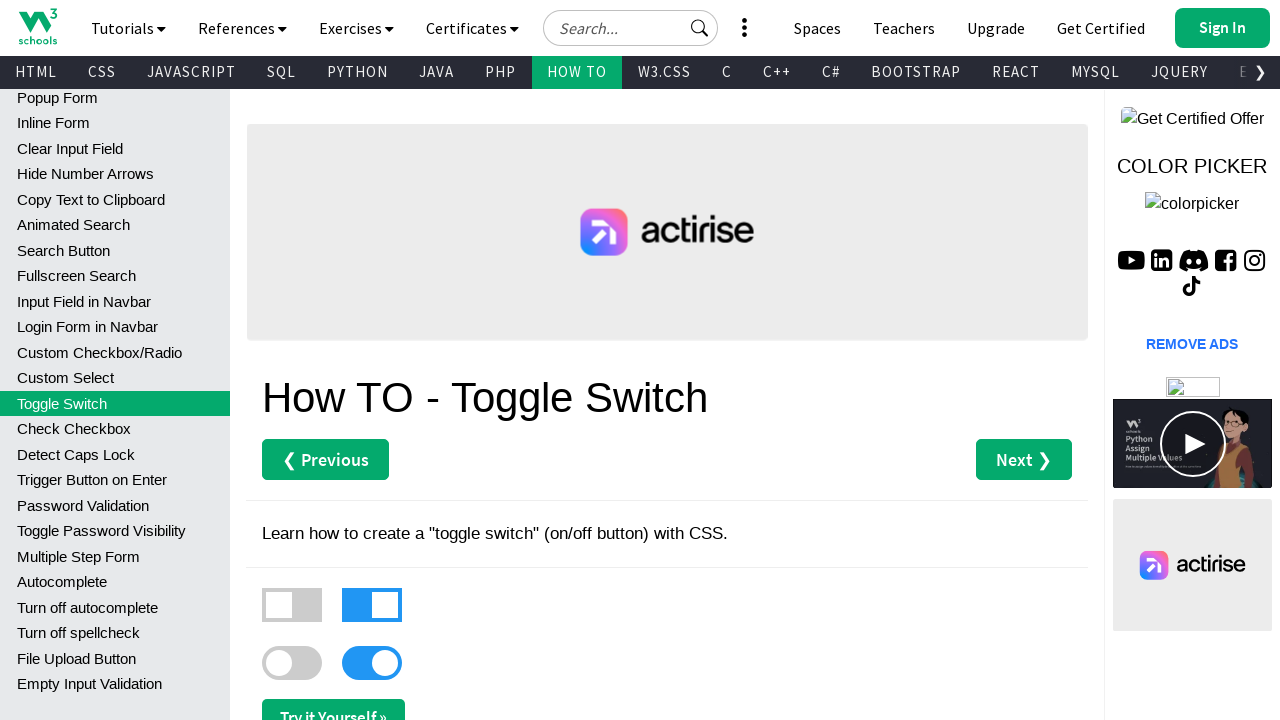

Waited 3 seconds for page to load
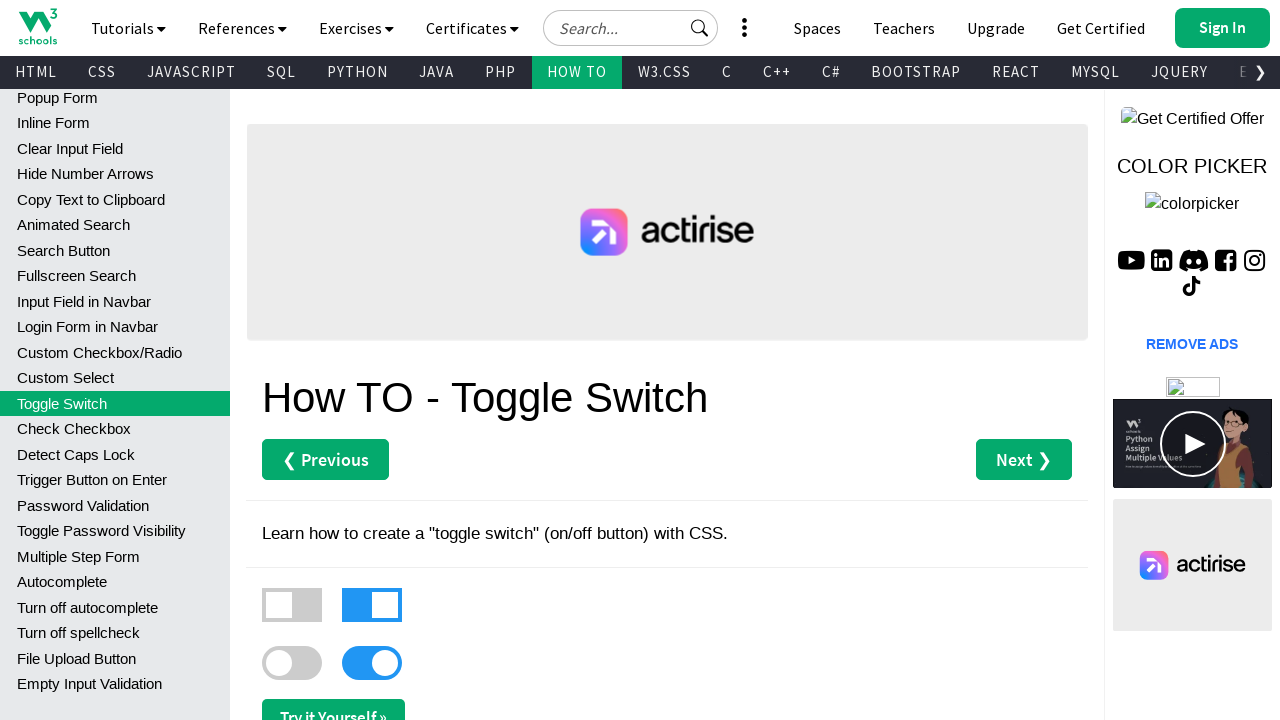

Clicked toggle switch (first click) at (292, 663) on xpath=//*[@id='main']/label[3]/div
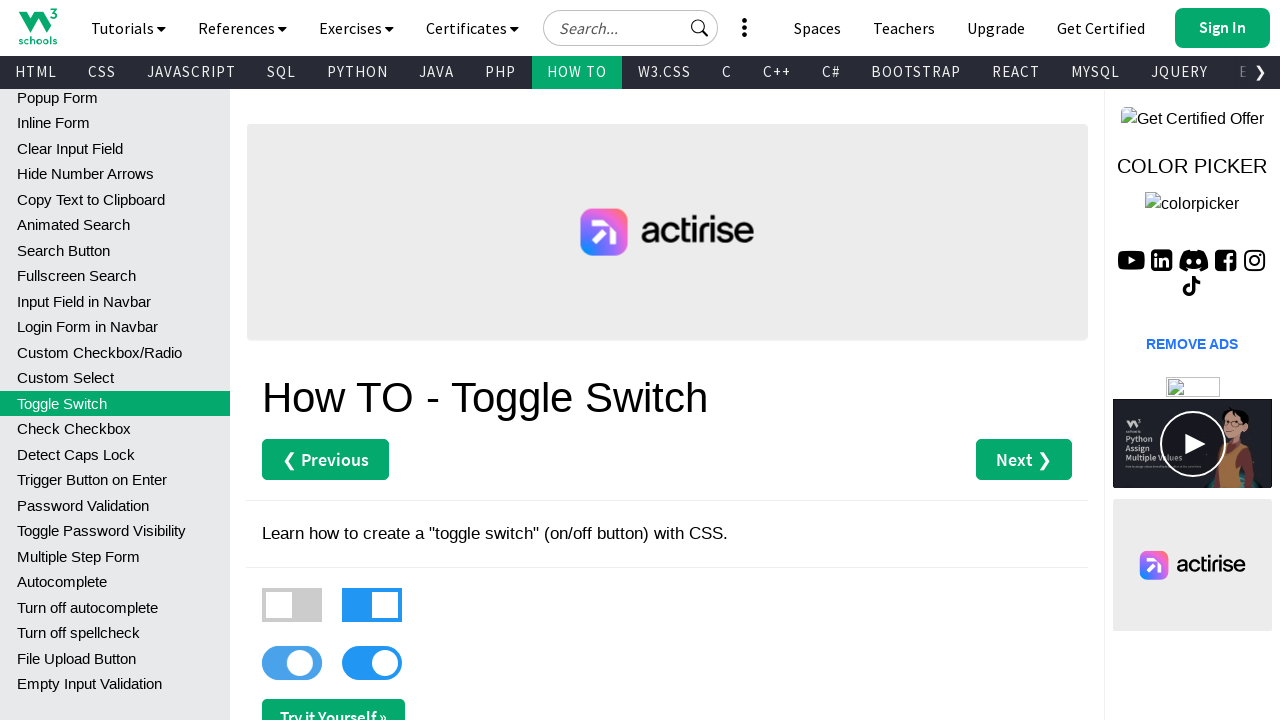

Waited 3 seconds after first toggle click
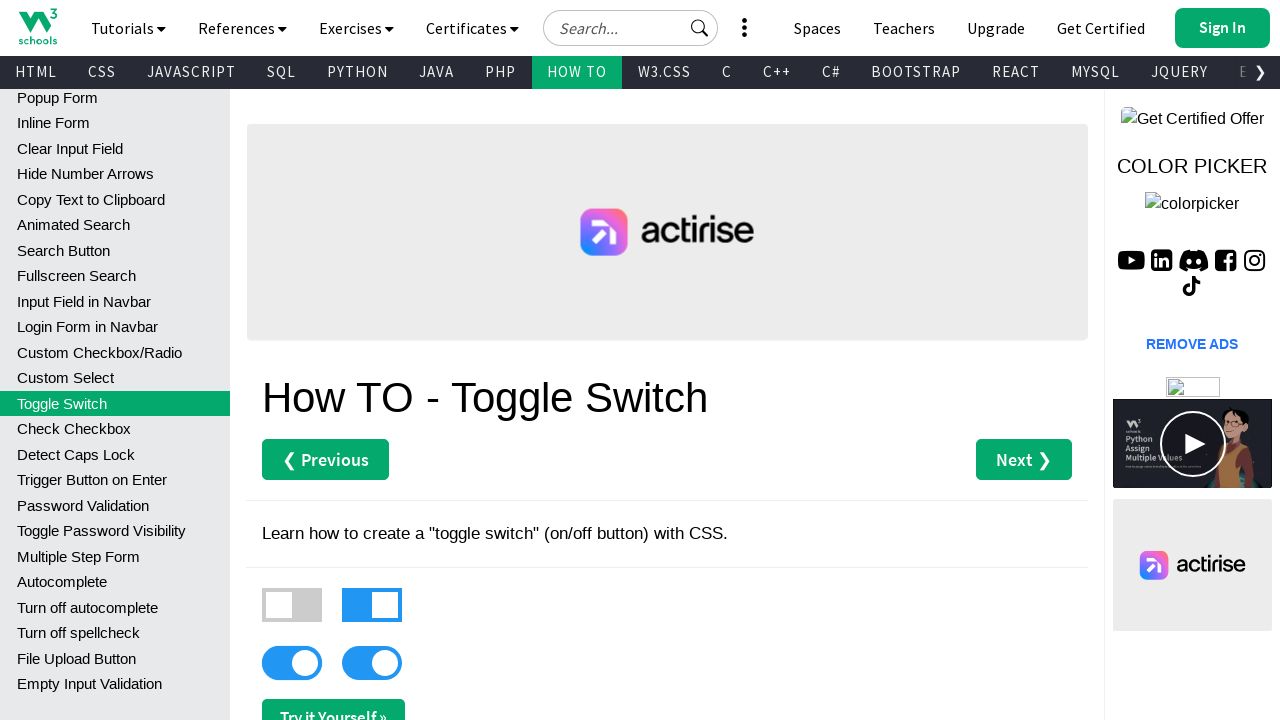

Clicked toggle switch (second click) at (292, 663) on xpath=//*[@id='main']/label[3]/div
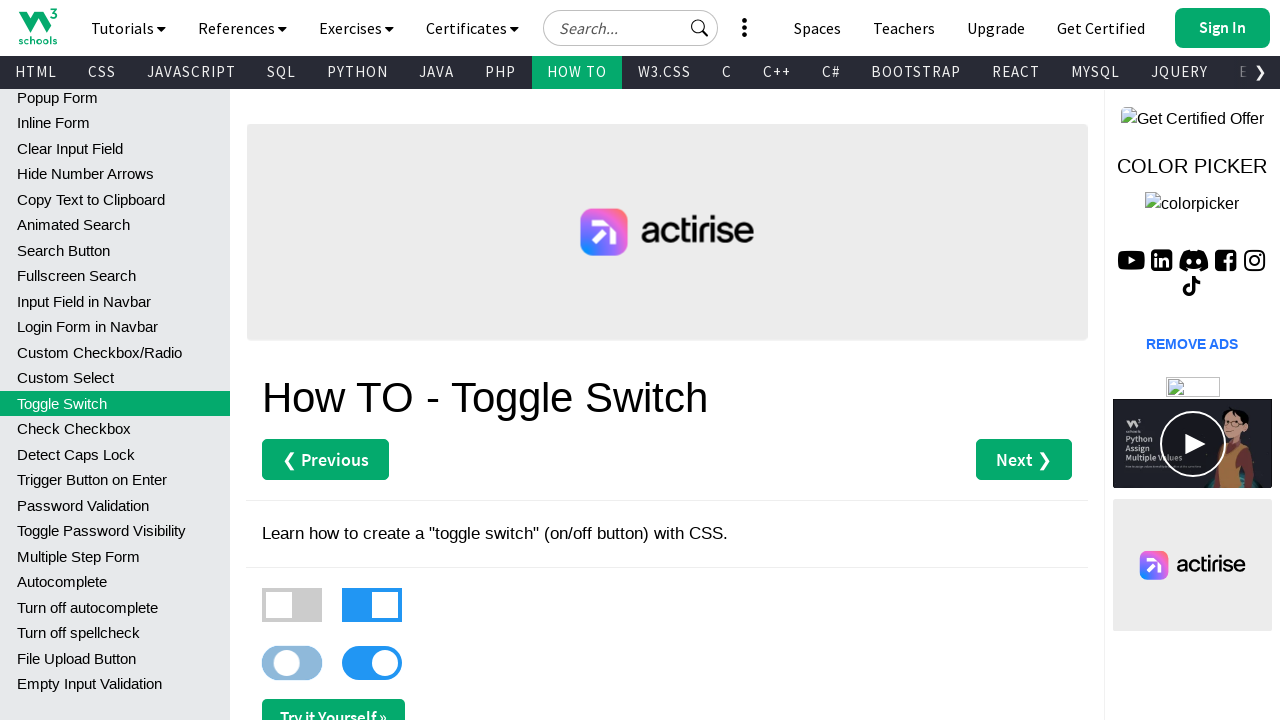

Waited 3 seconds after second toggle click
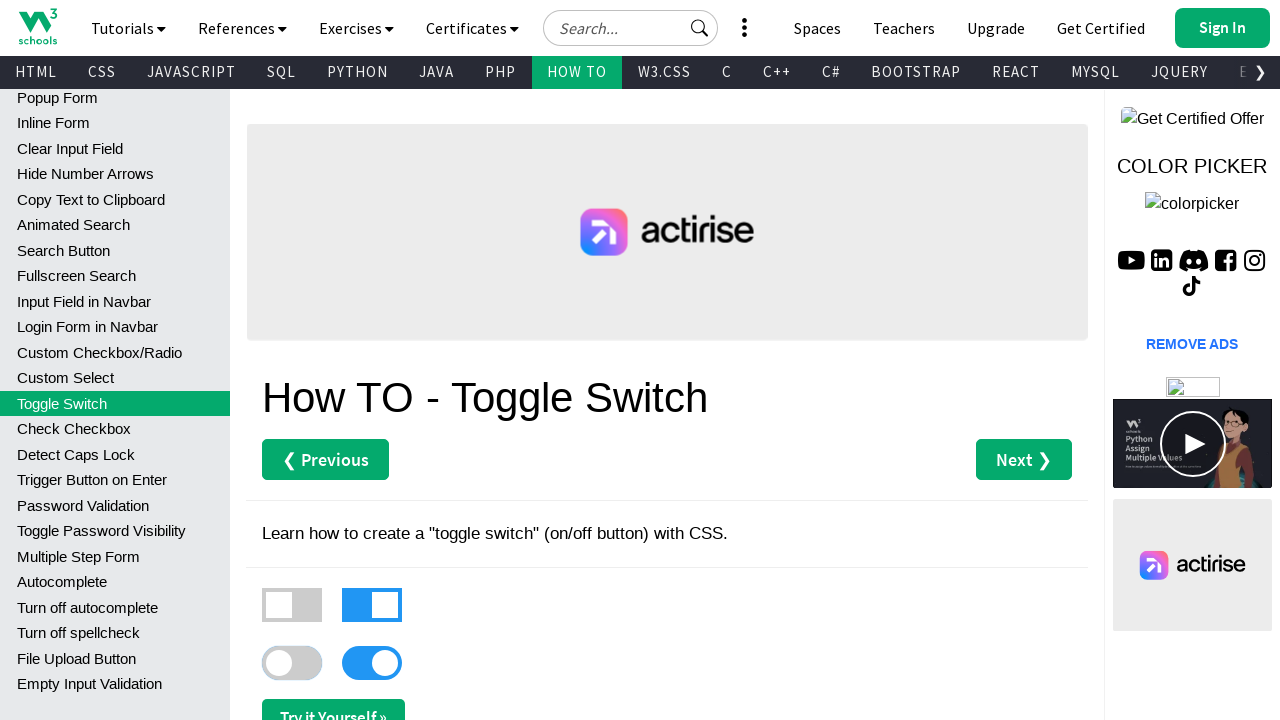

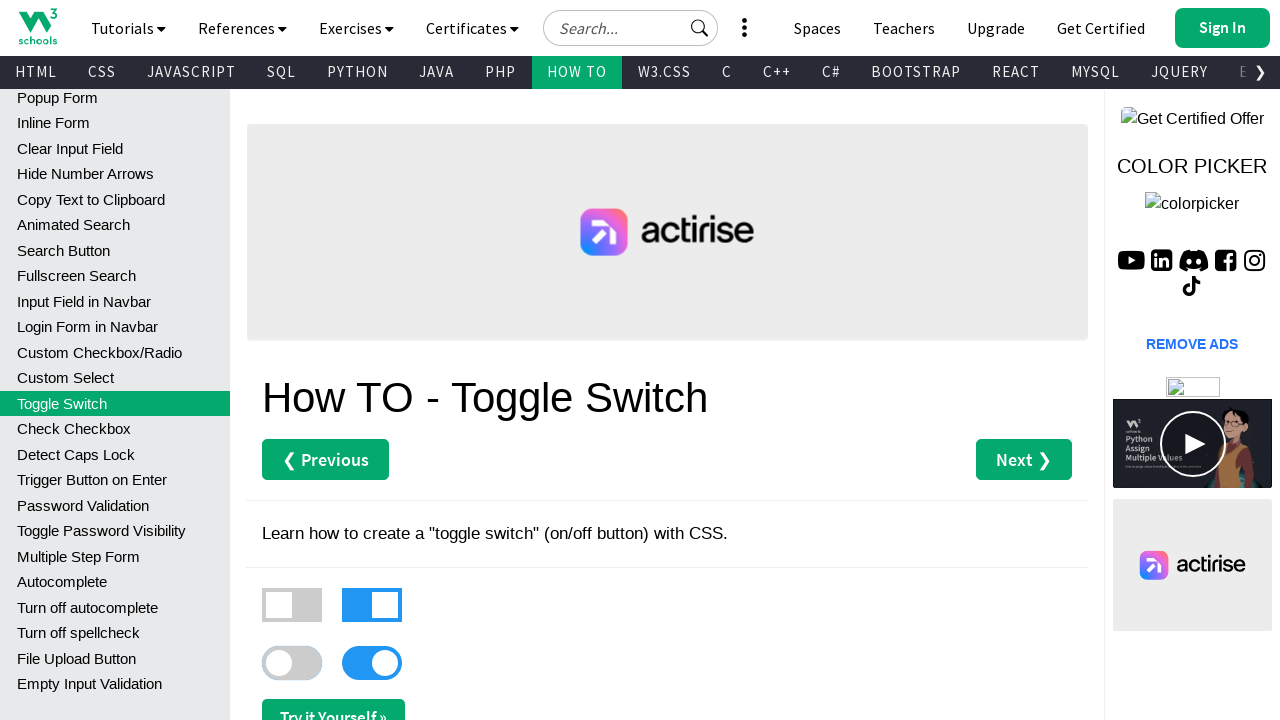